Tests dynamic content loading by clicking a start button and verifying that "Hello World!" text appears after the content loads

Starting URL: http://the-internet.herokuapp.com/dynamic_loading/2

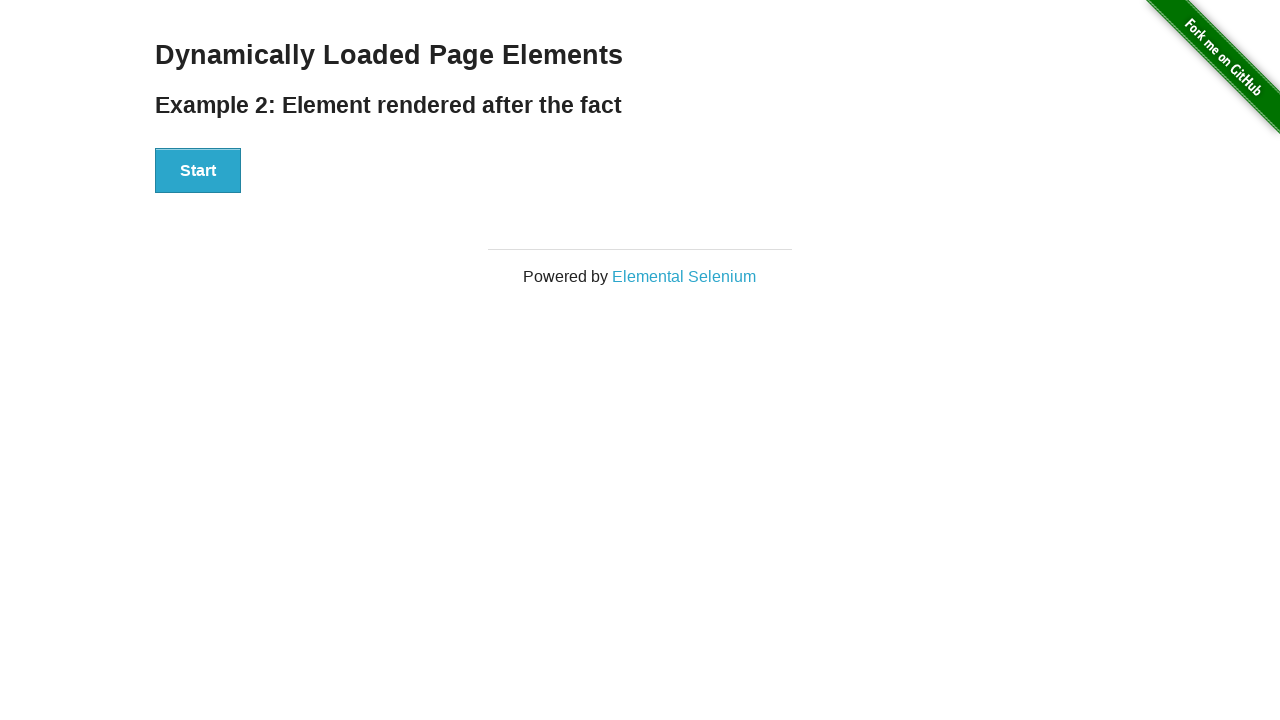

Clicked Start button to trigger dynamic content loading at (198, 171) on xpath=//button[text()='Start']
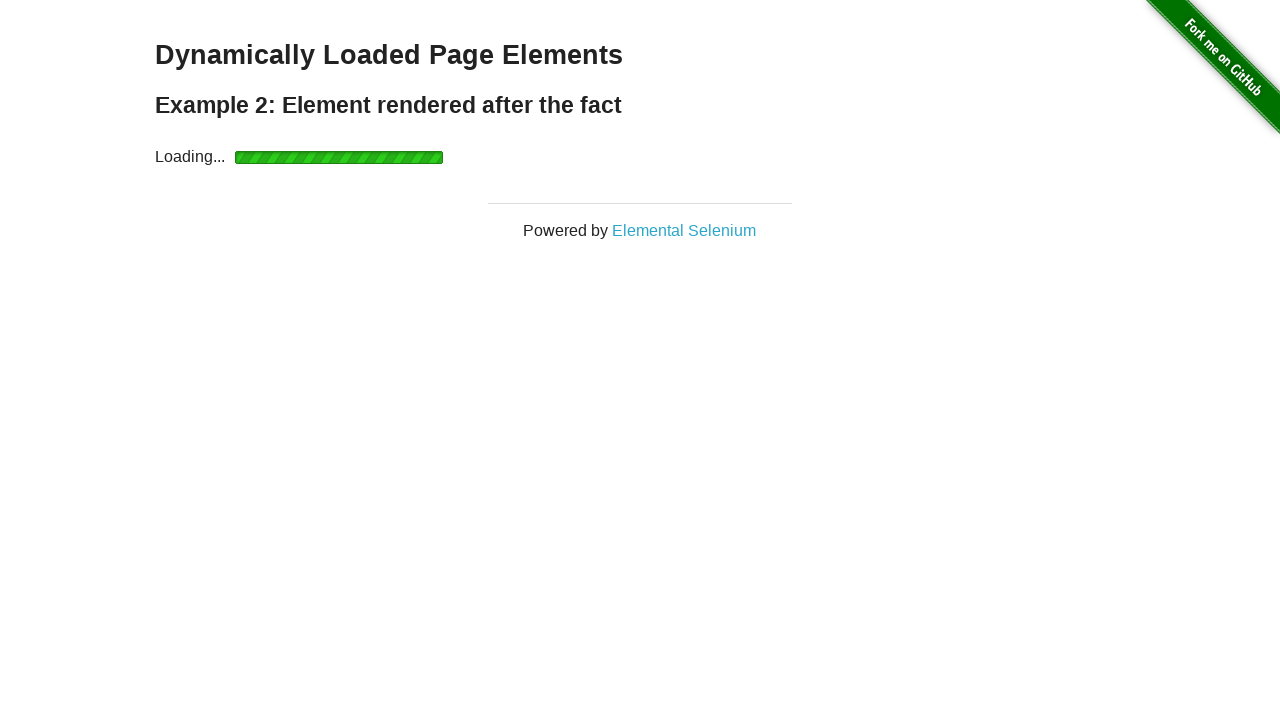

Waited for dynamically loaded content to appear
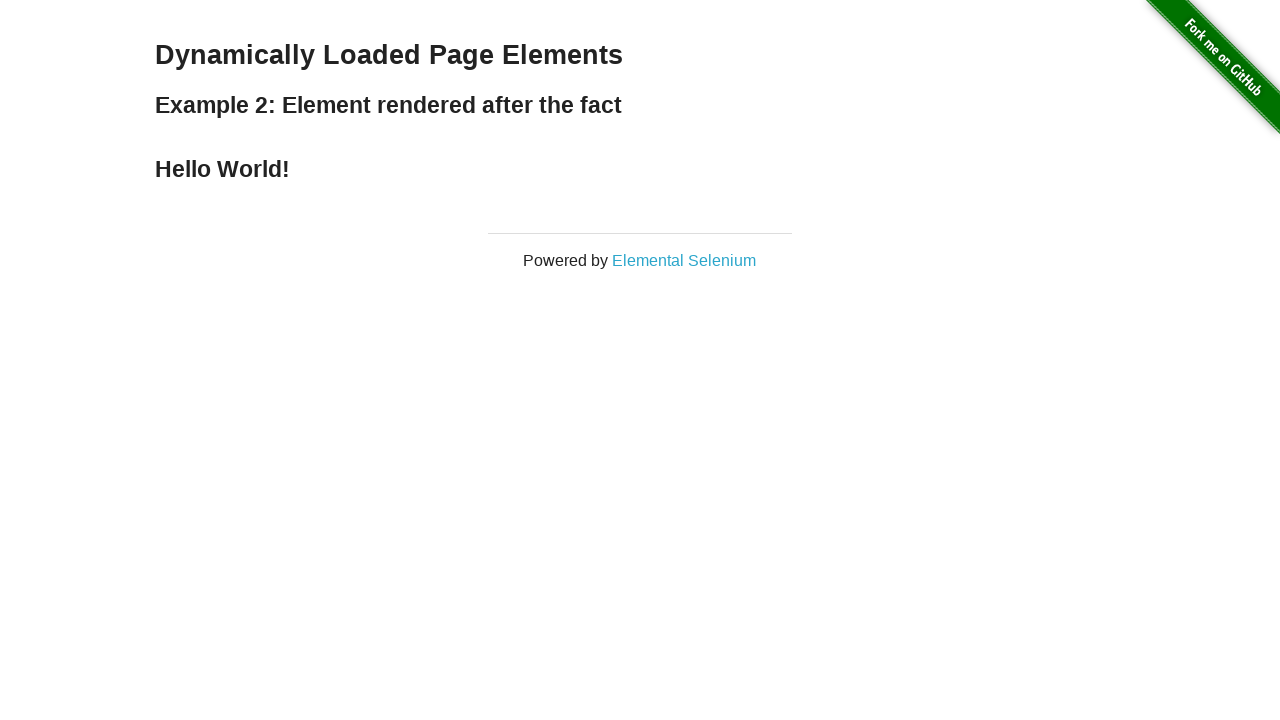

Verified that 'Hello World!' text appeared after dynamic content loading
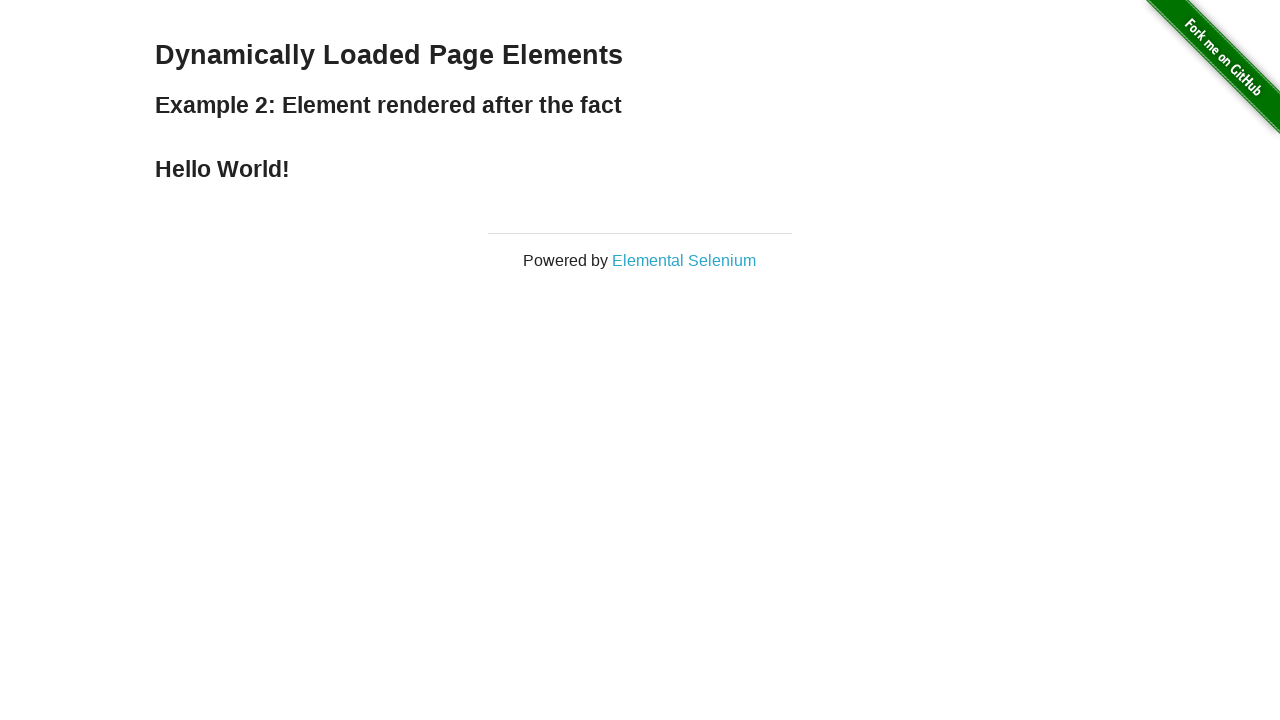

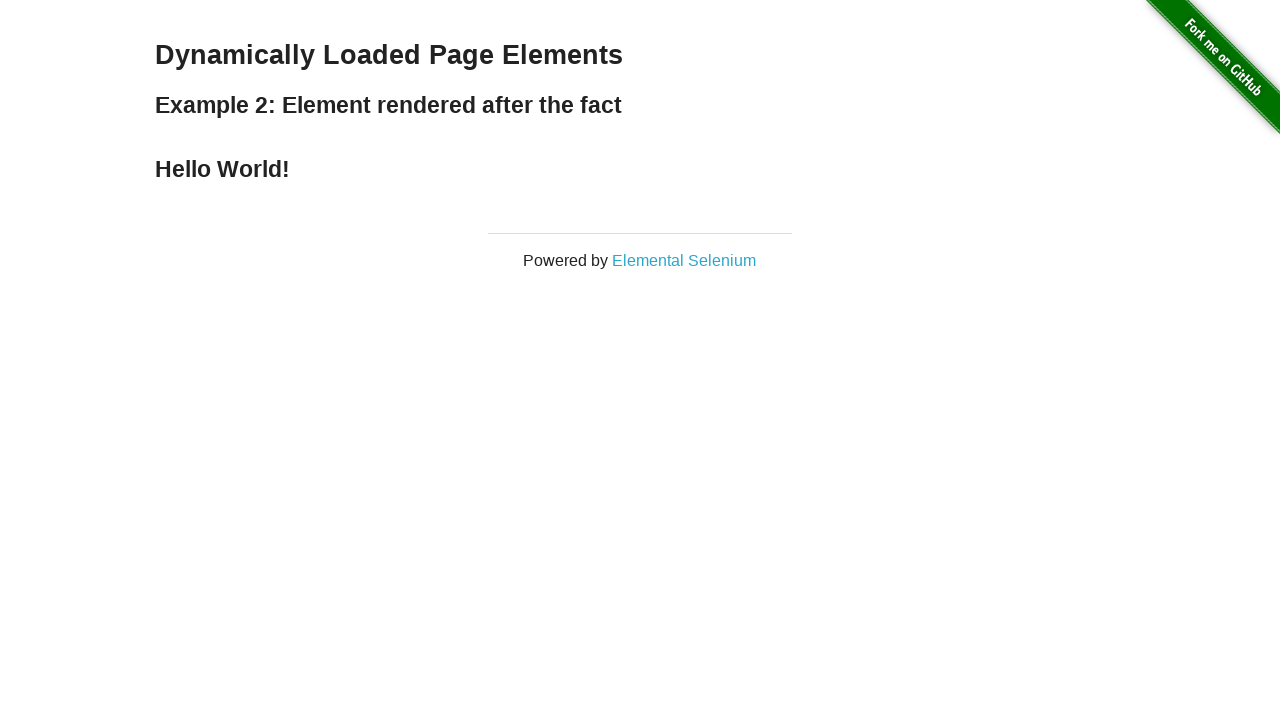